Tests drag and drop functionality by dragging an element and dropping it onto a target drop zone, then verifying the drop was successful

Starting URL: https://demoqa.com/droppable

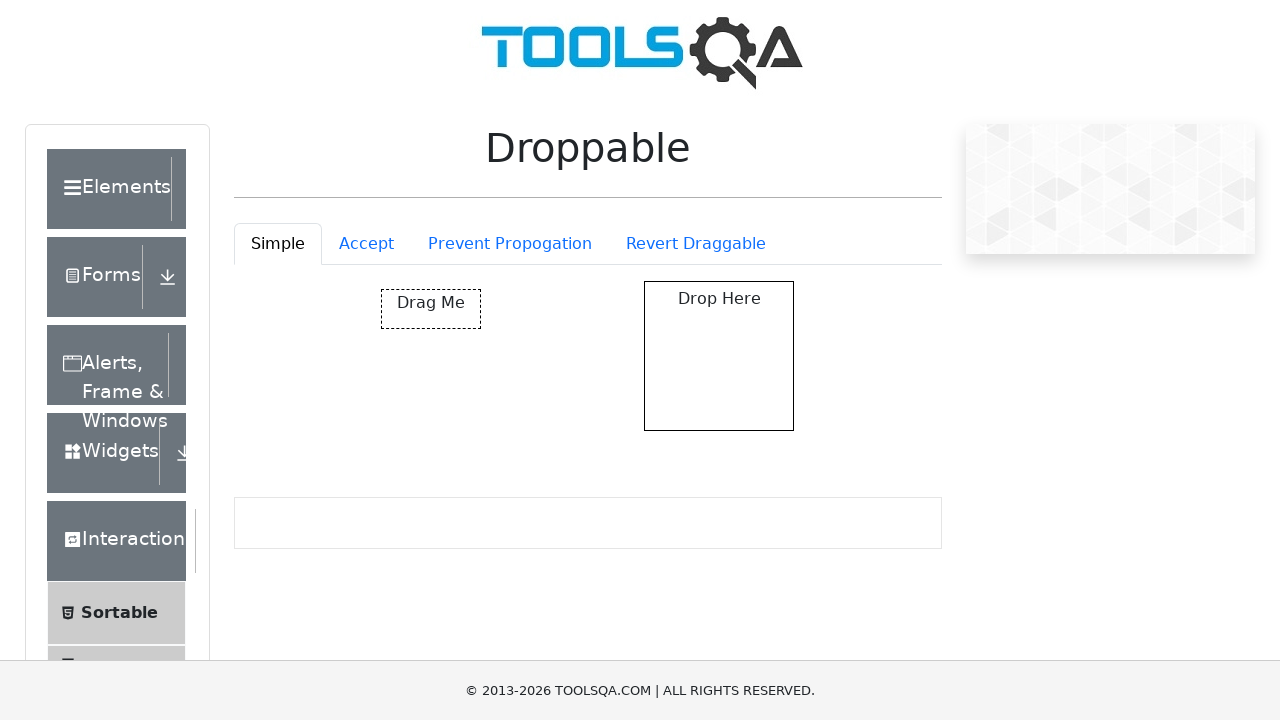

Located the draggable element
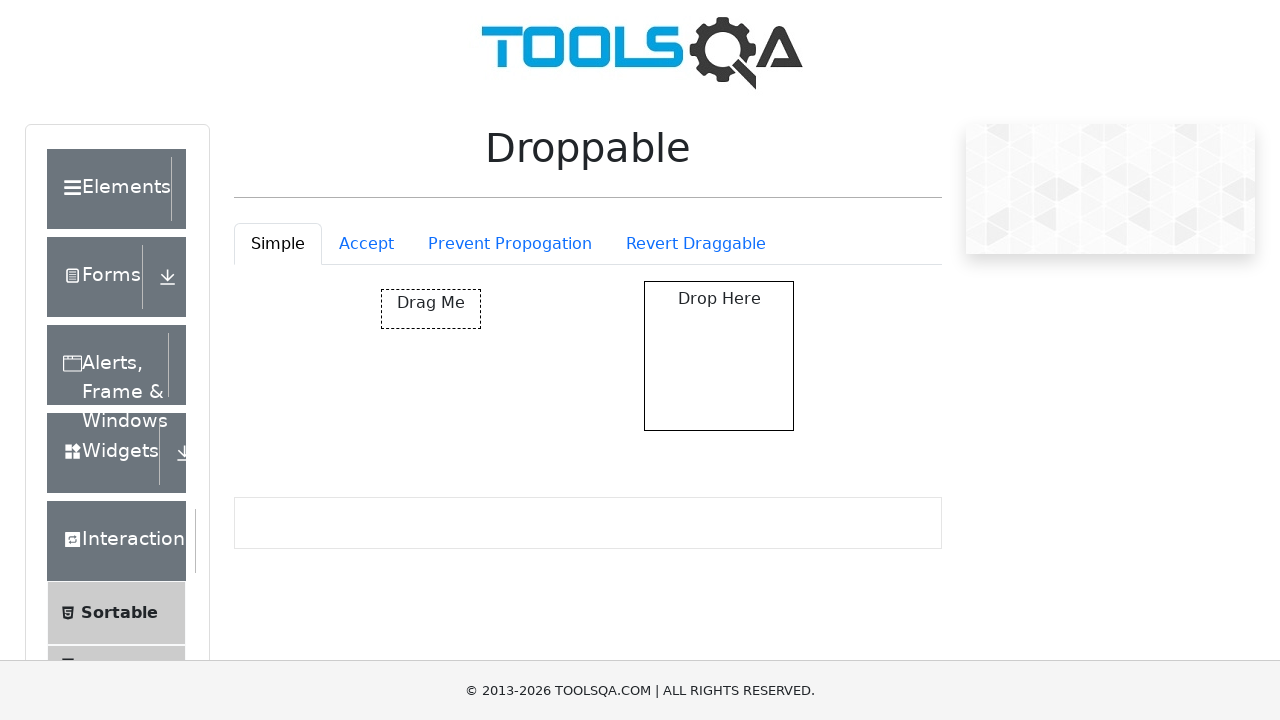

Located the droppable target element
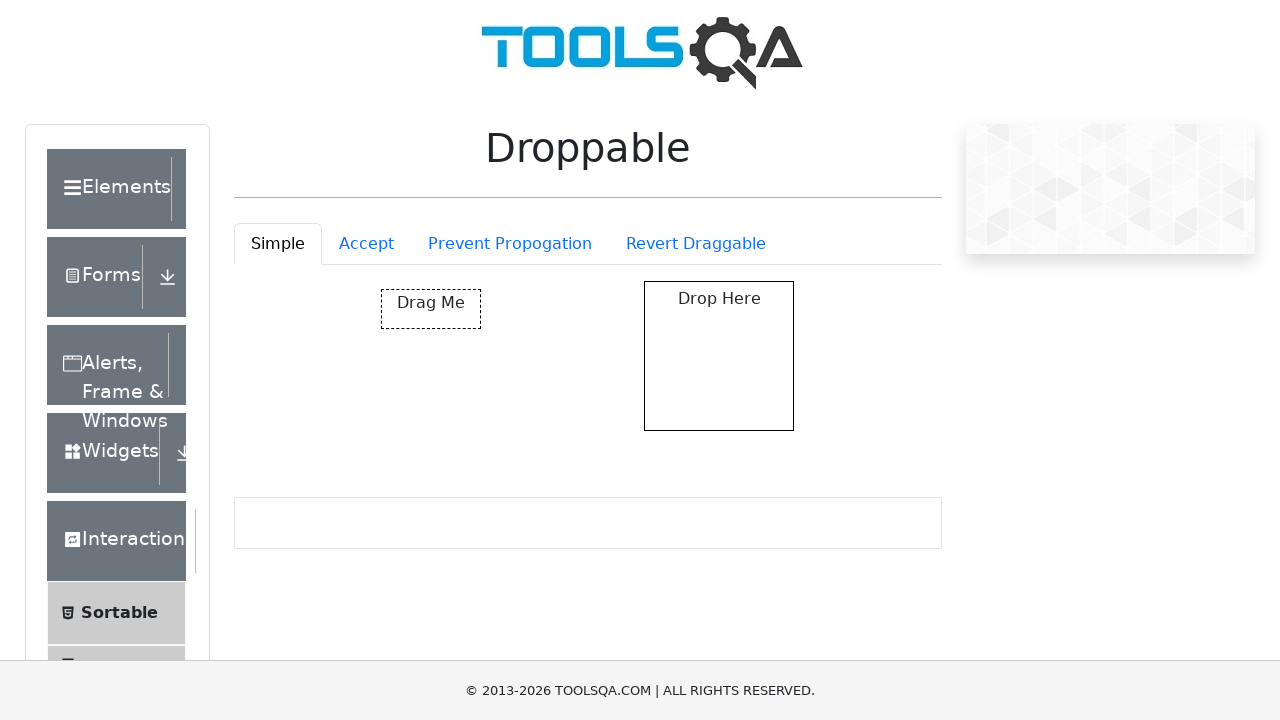

Dragged the draggable element and dropped it onto the droppable target at (719, 356)
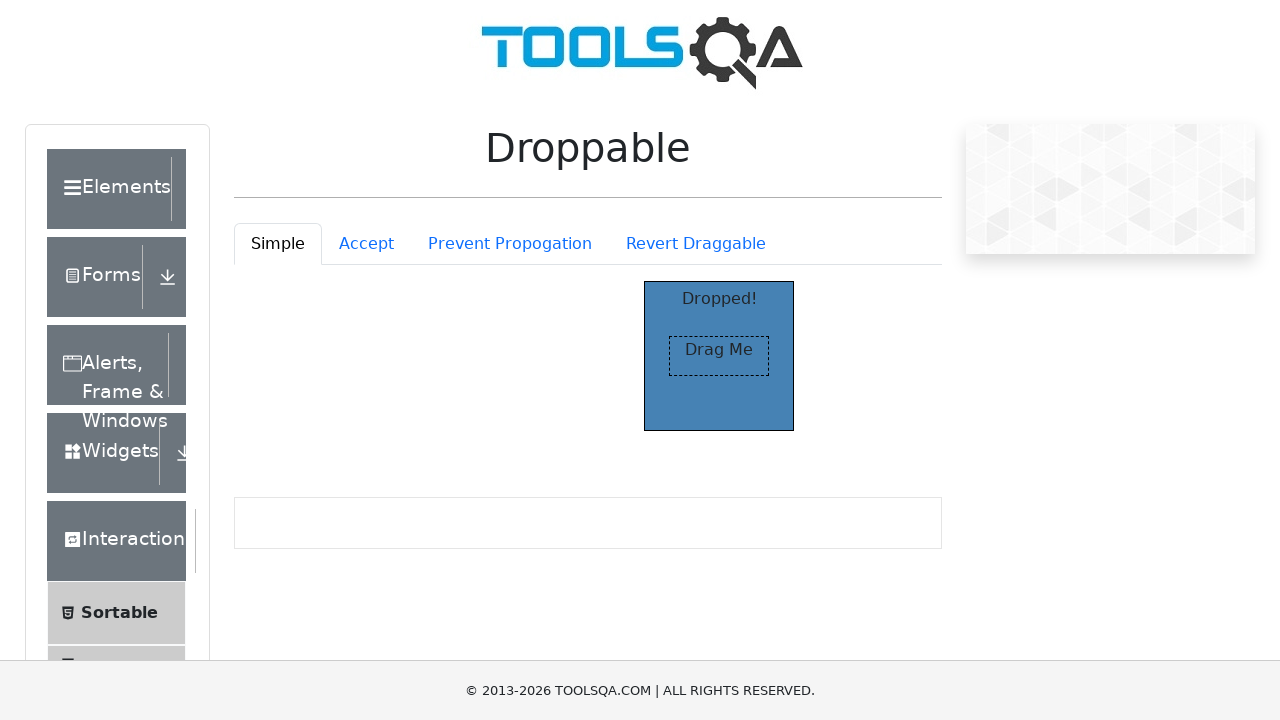

Verified that the drop was successful - 'Dropped!' text appeared
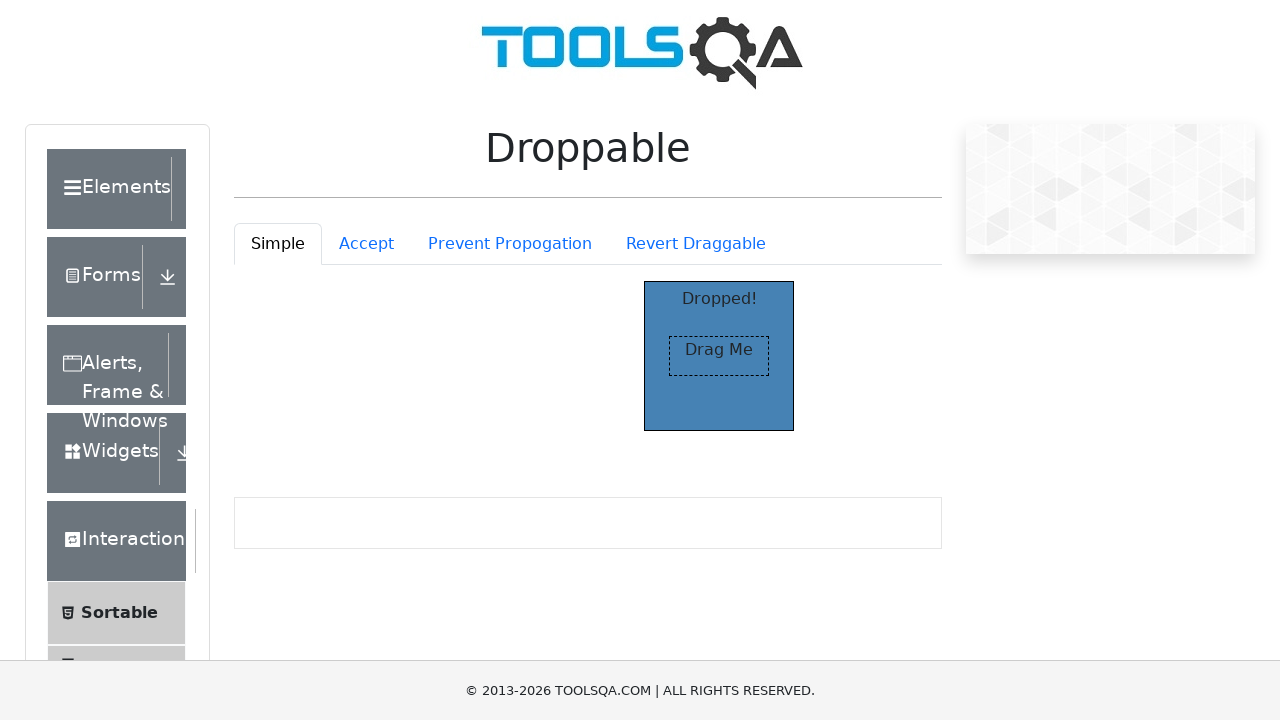

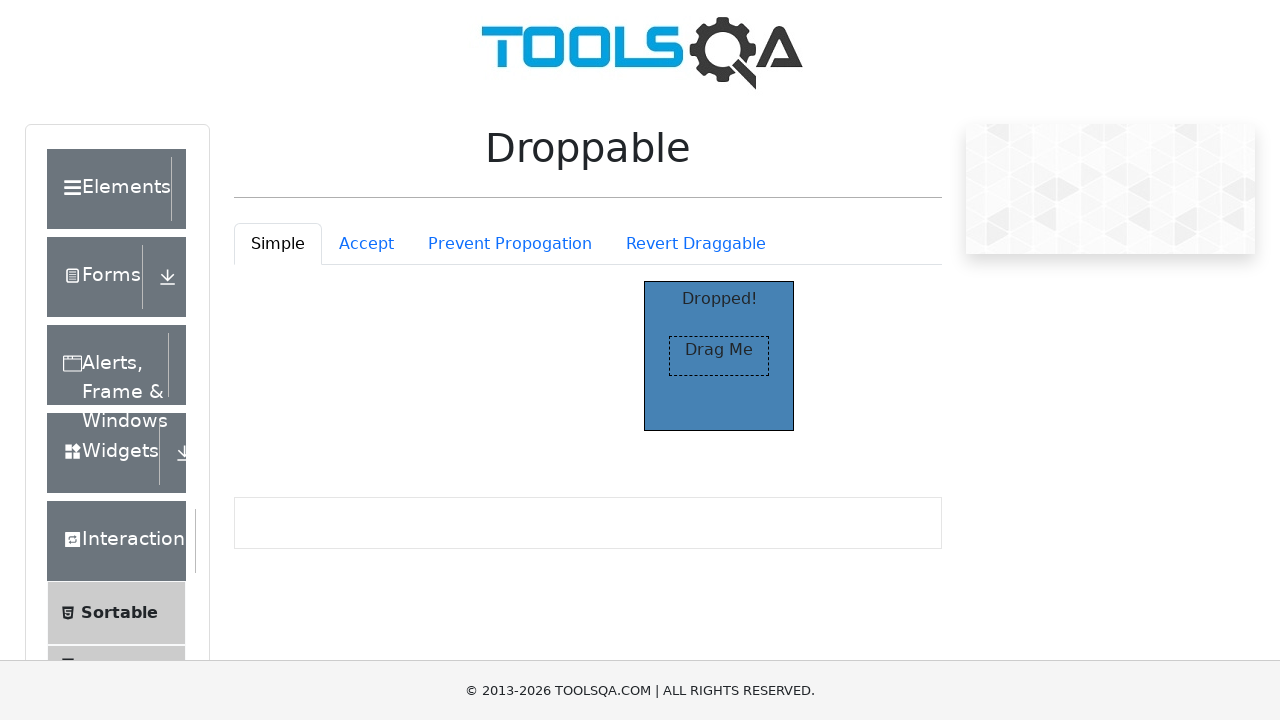